Tests un-marking todo items as complete by unchecking their toggle boxes

Starting URL: https://demo.playwright.dev/todomvc

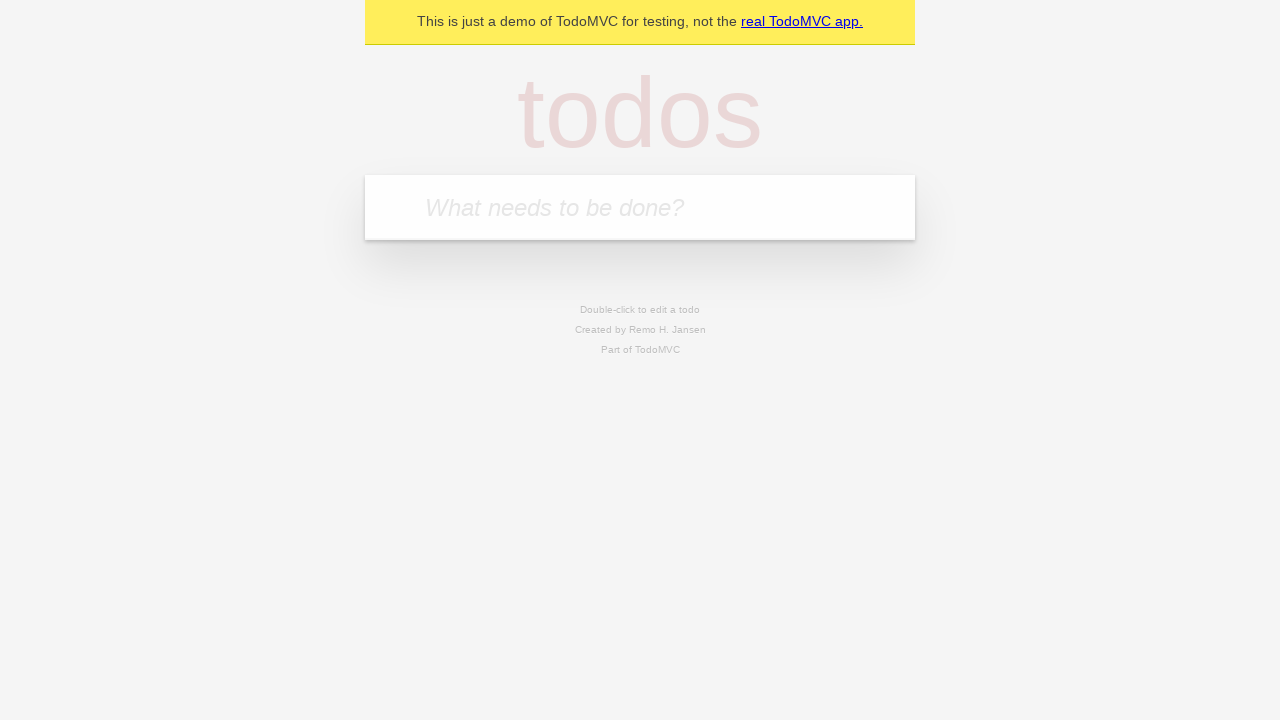

Filled new todo input with 'buy some cheese' on .new-todo
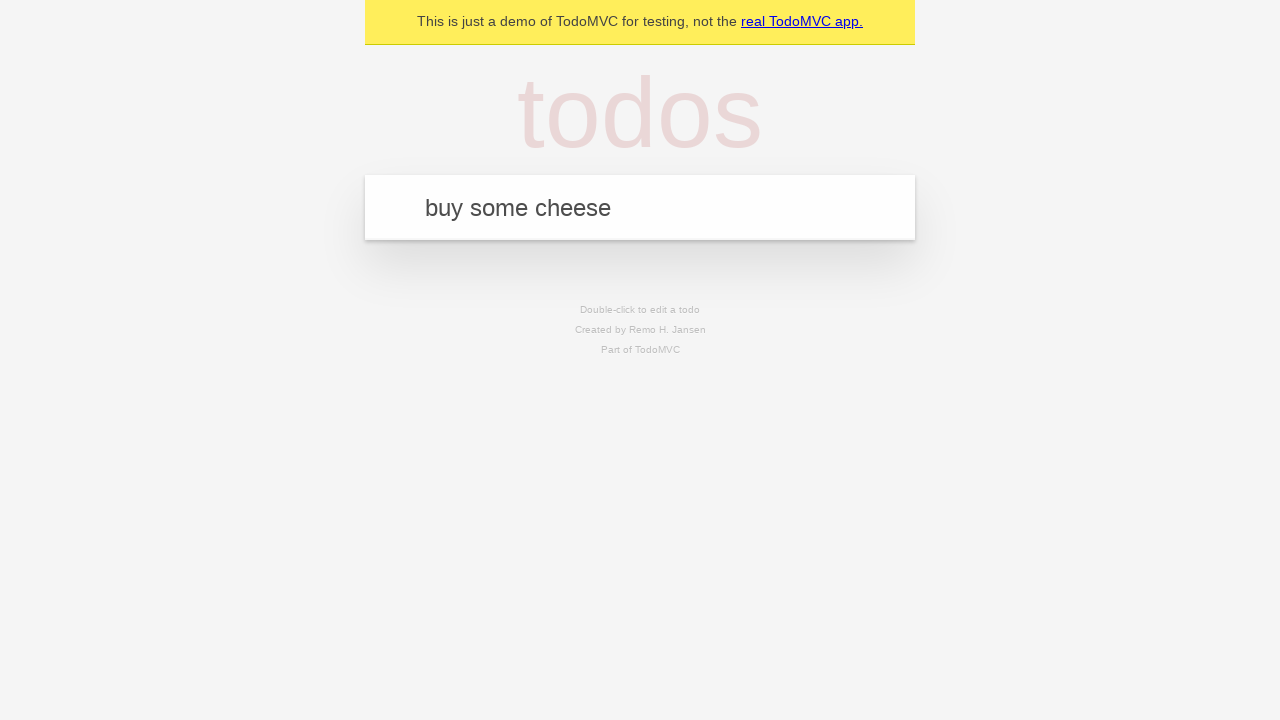

Pressed Enter to create first todo item on .new-todo
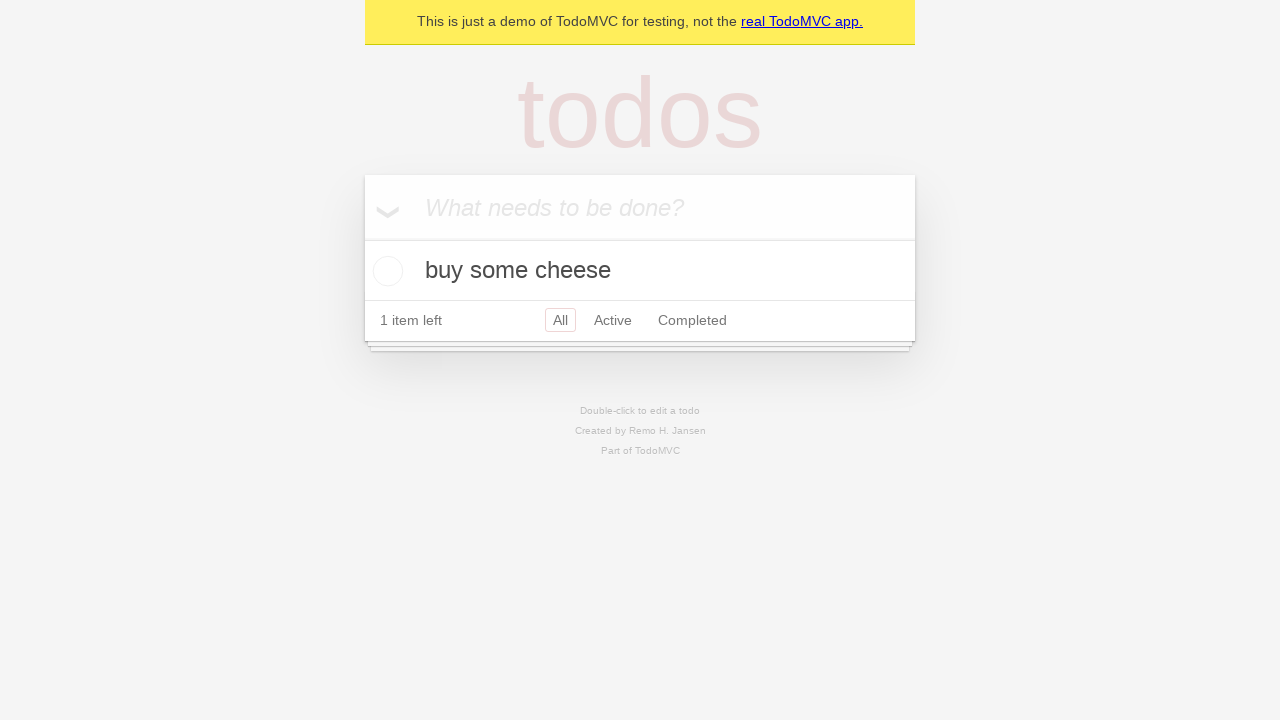

Filled new todo input with 'feed the cat' on .new-todo
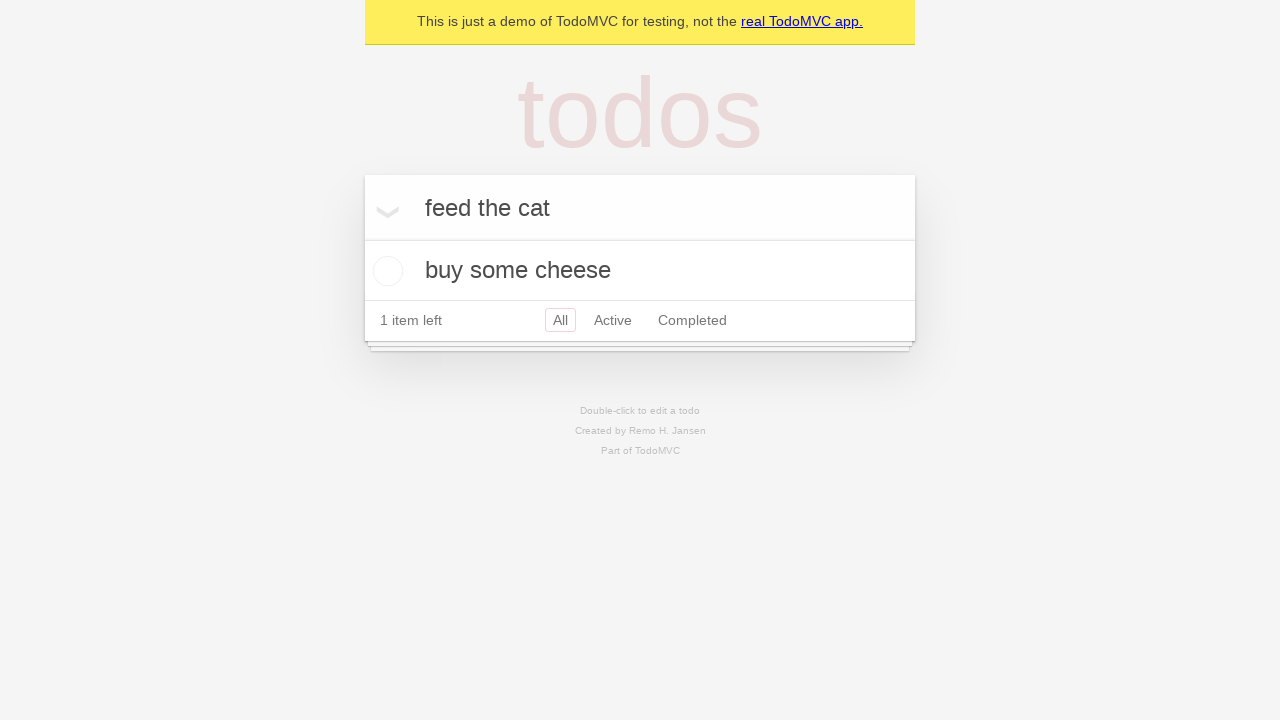

Pressed Enter to create second todo item on .new-todo
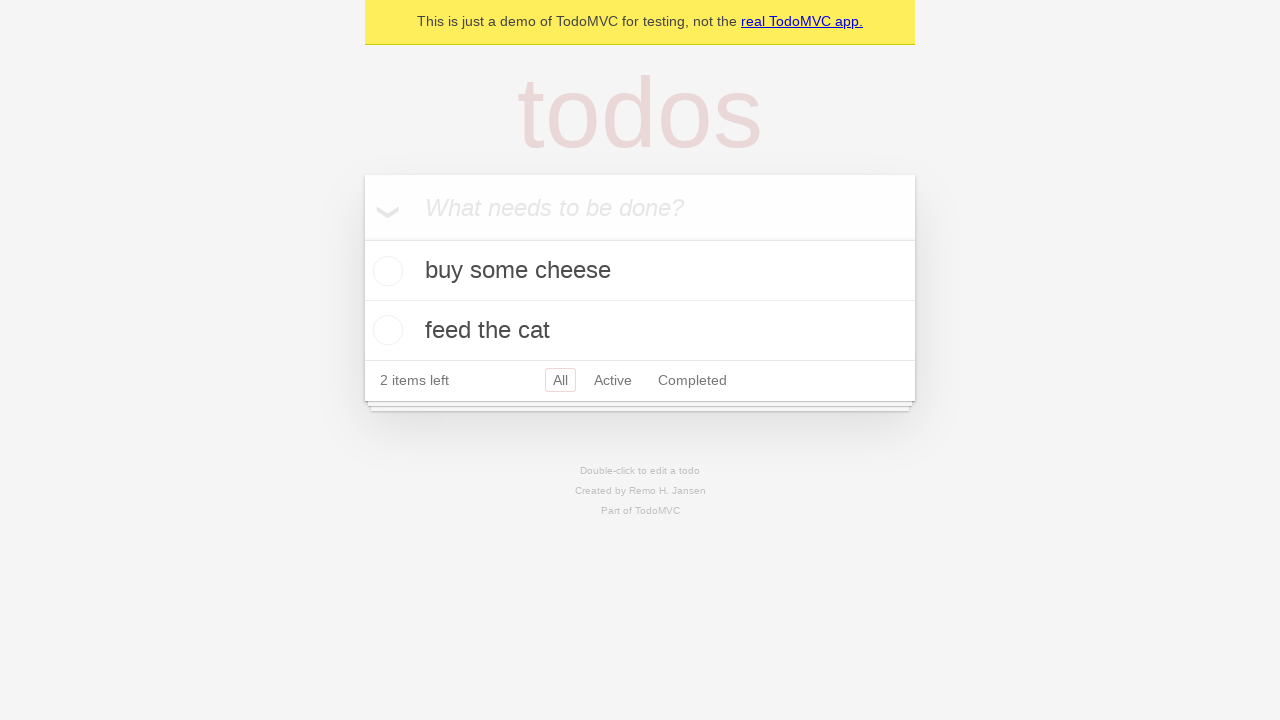

Waited for second todo item to appear in the list
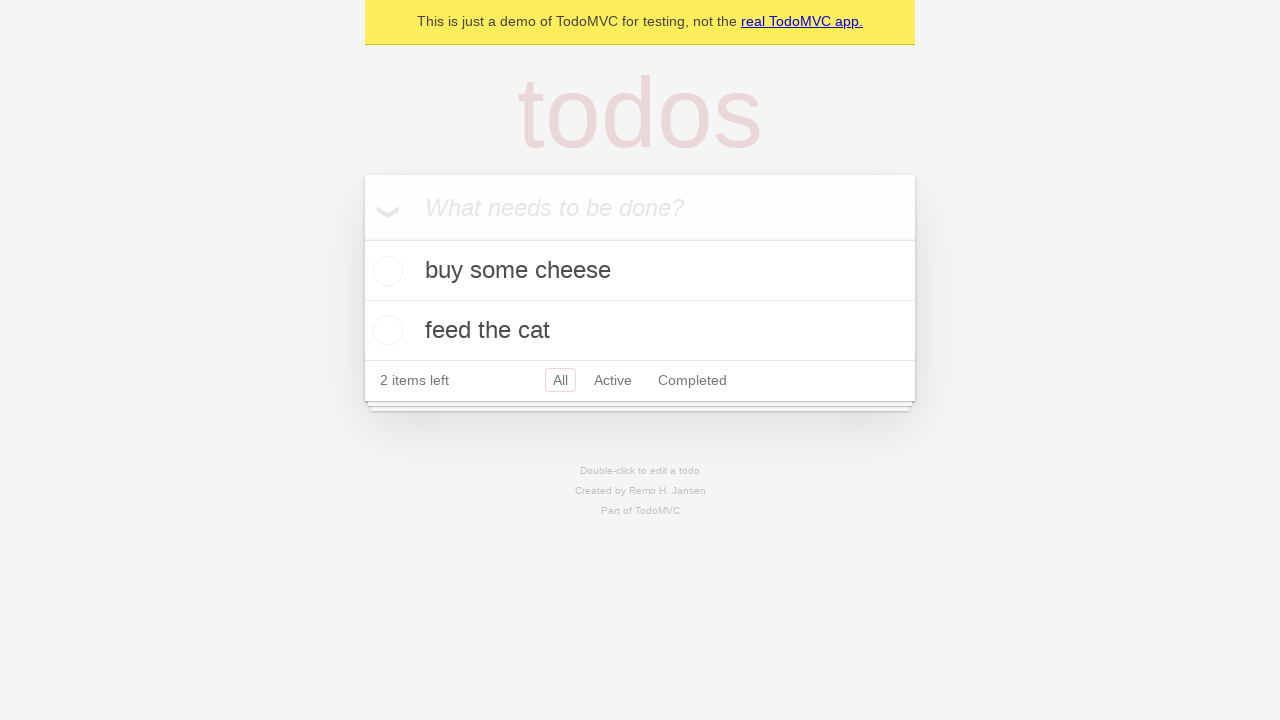

Located first todo item in the list
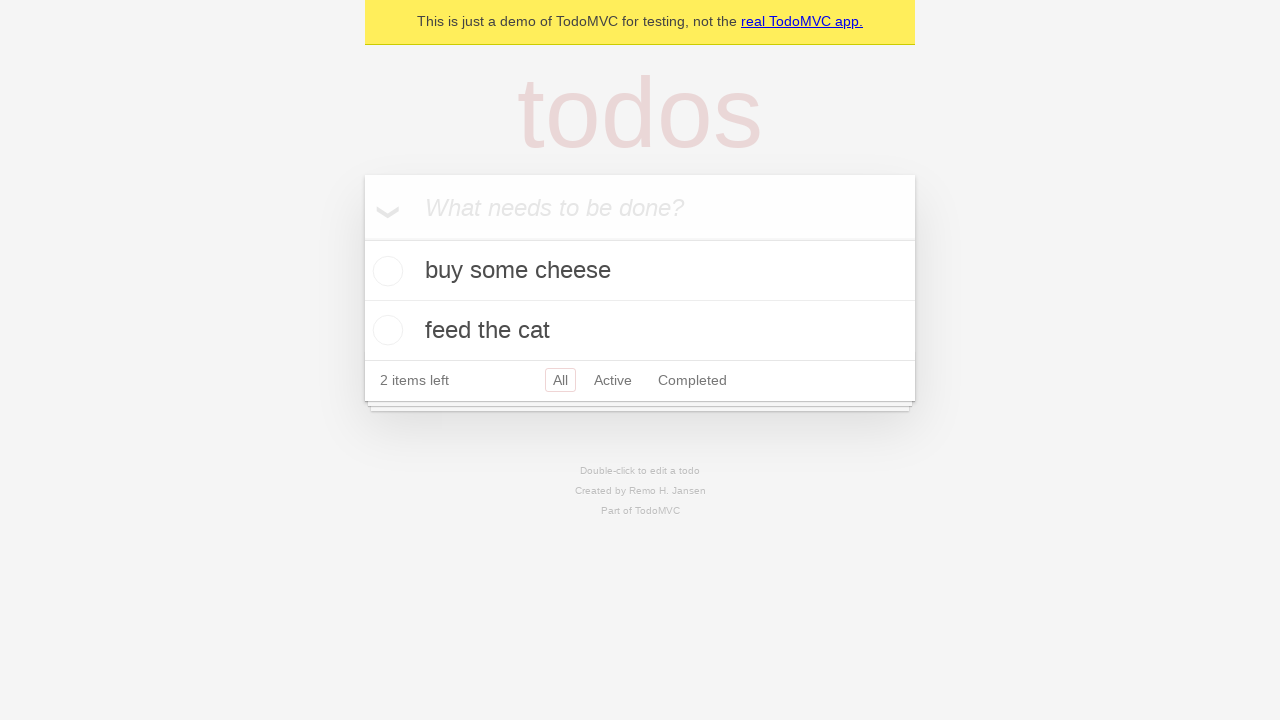

Marked first todo item as complete by checking the toggle at (385, 271) on .todo-list li >> nth=0 >> .toggle
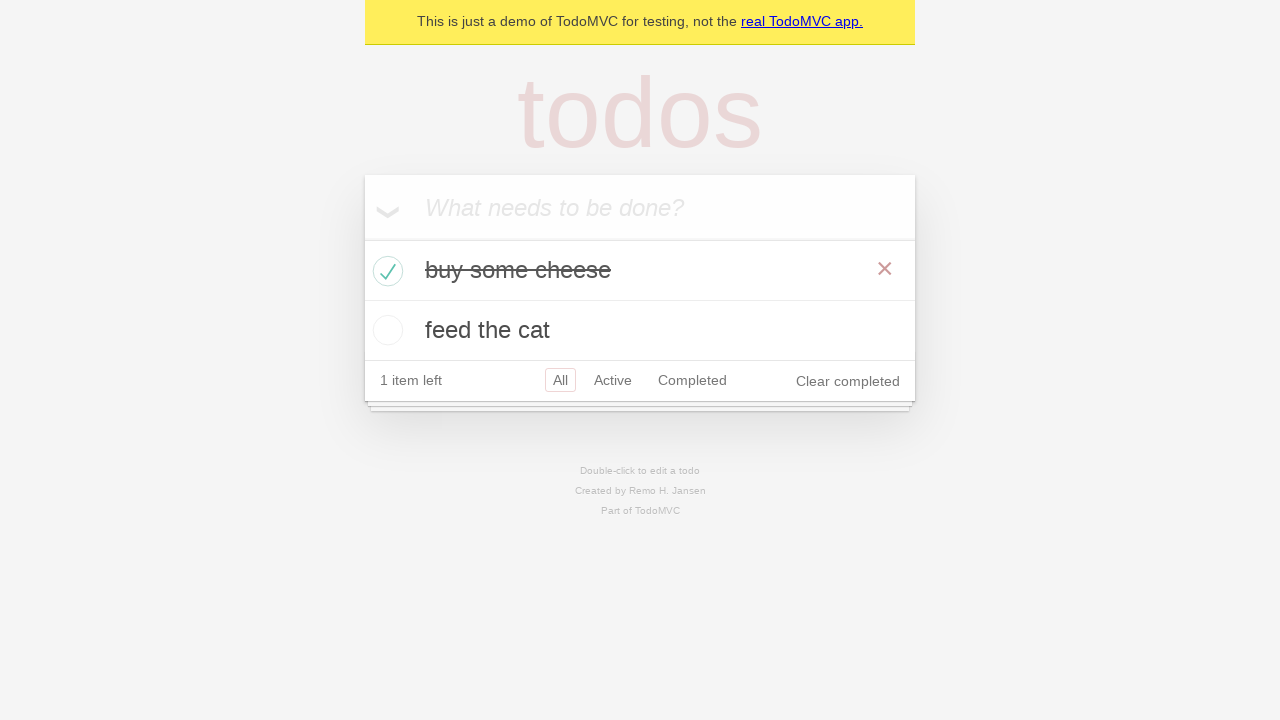

Unmarked first todo item as complete by unchecking the toggle at (385, 271) on .todo-list li >> nth=0 >> .toggle
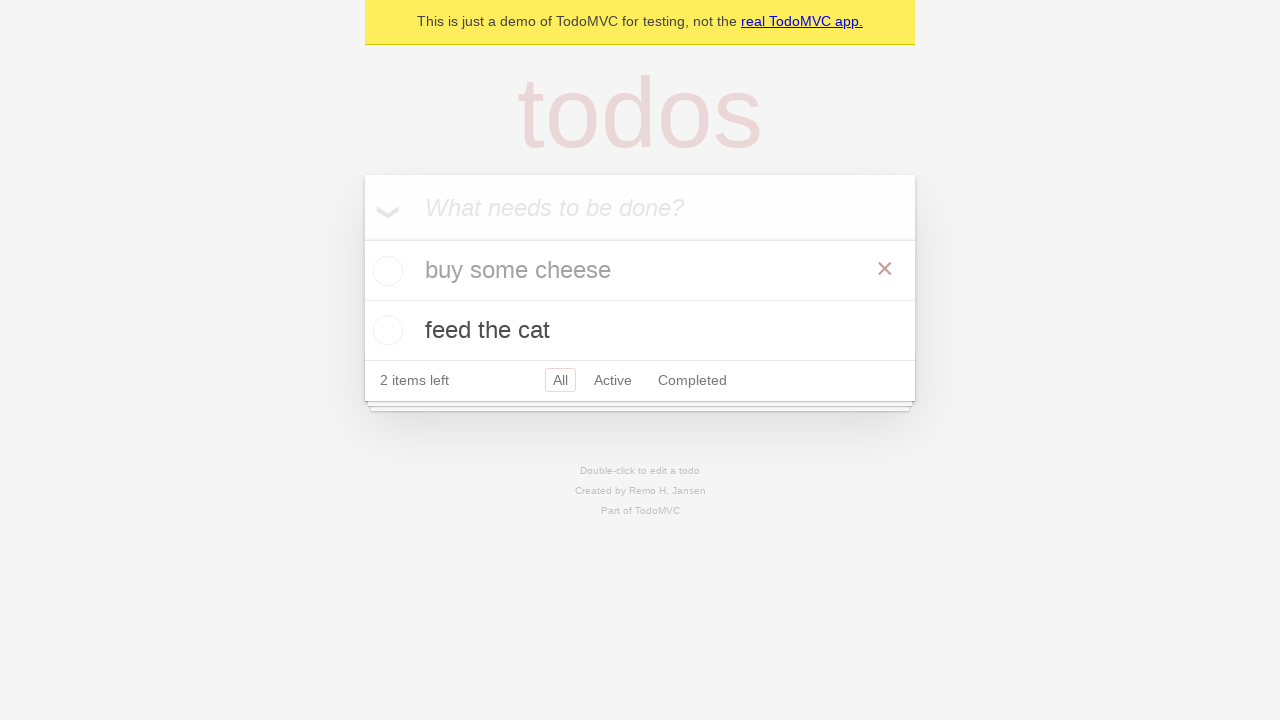

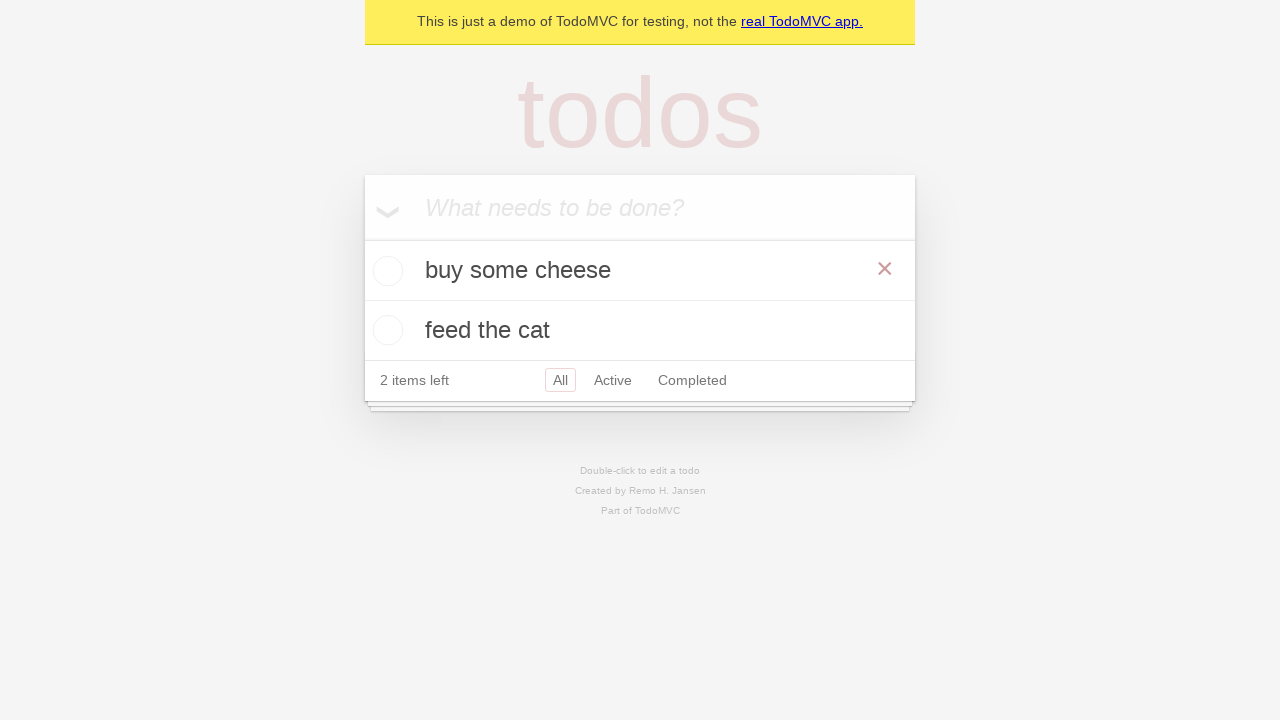